Tests clicking a feed subscription link and handling the new window that opens

Starting URL: https://testautomationpractice.blogspot.com/

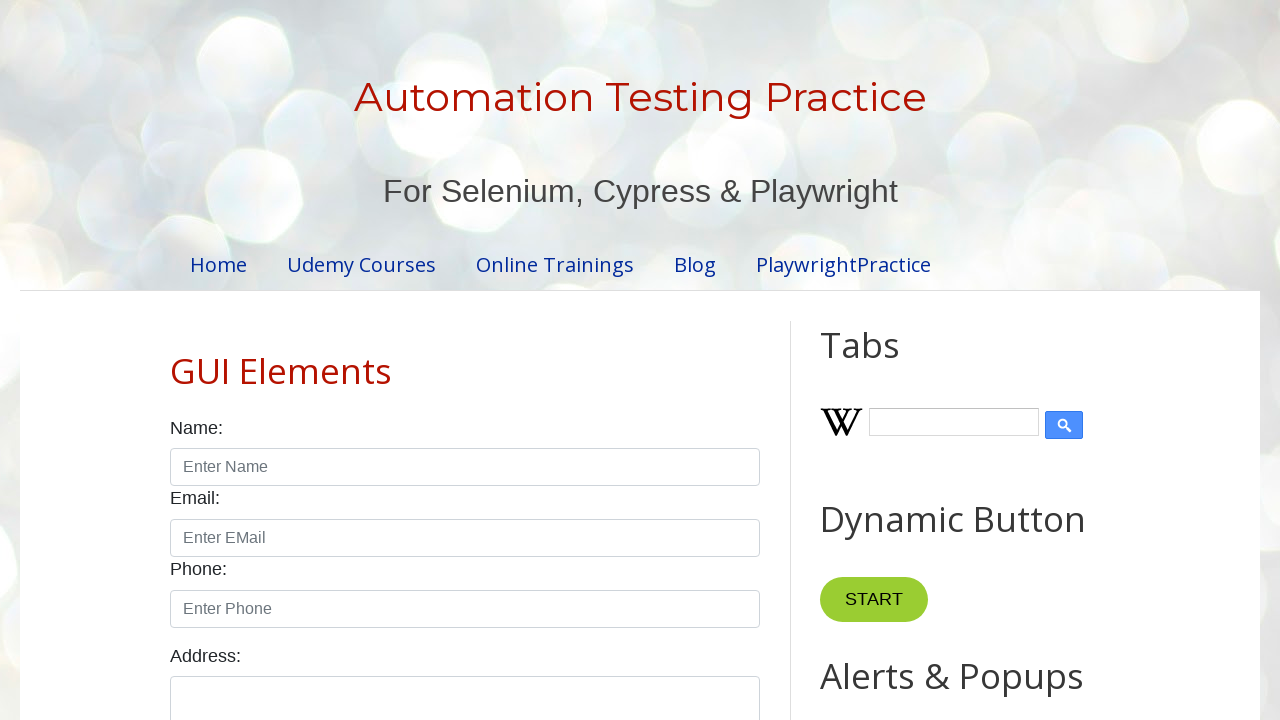

Clicked feed subscription link and new window opened at (331, 360) on a.feed-link
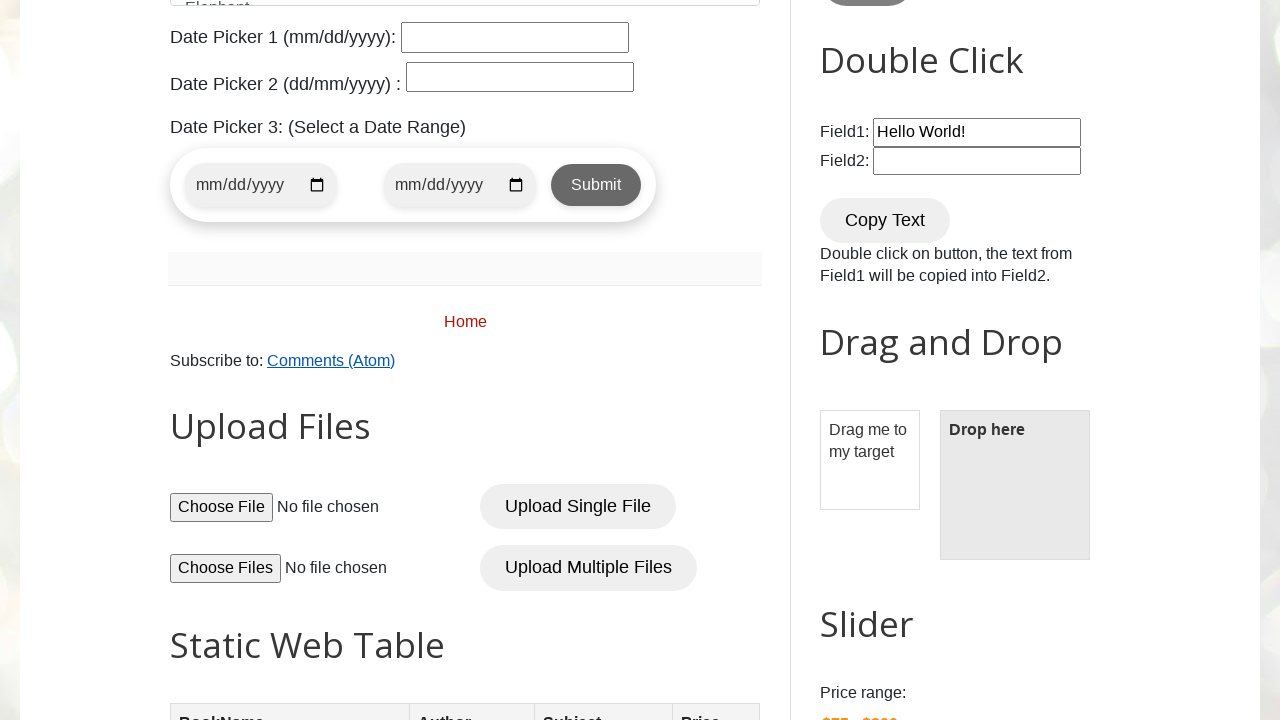

Retrieved new window page object
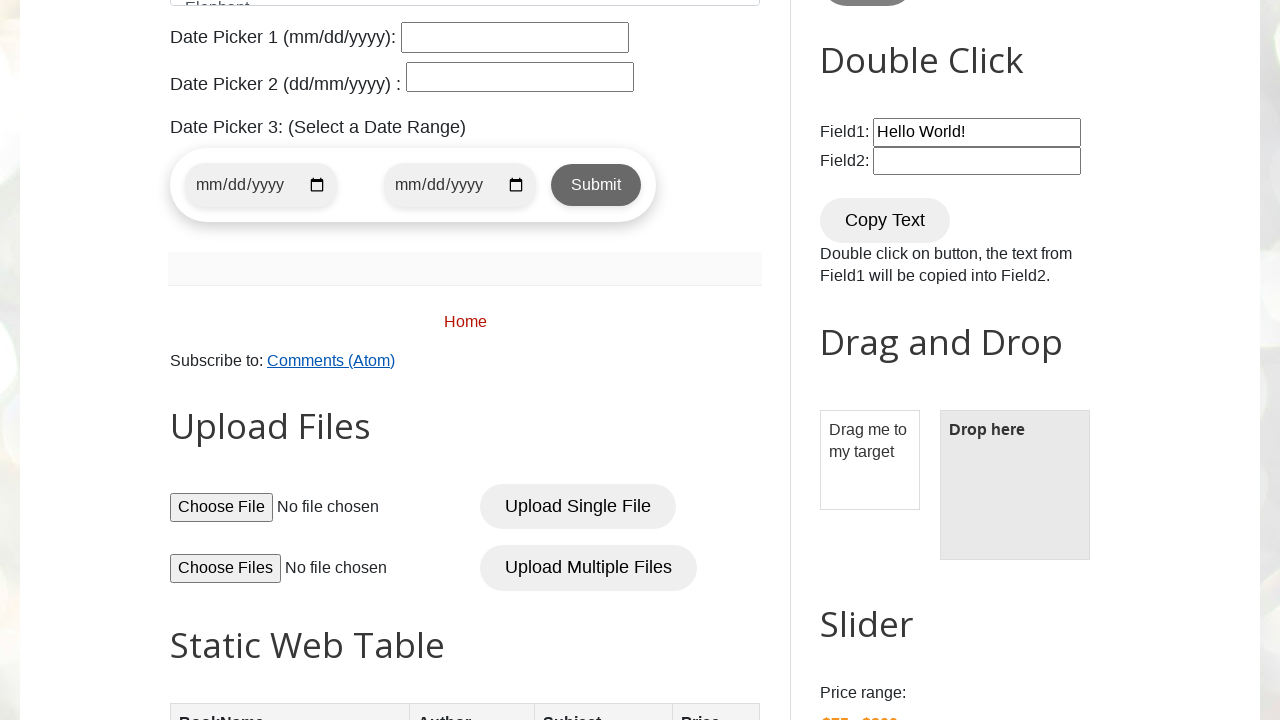

Closed the new window
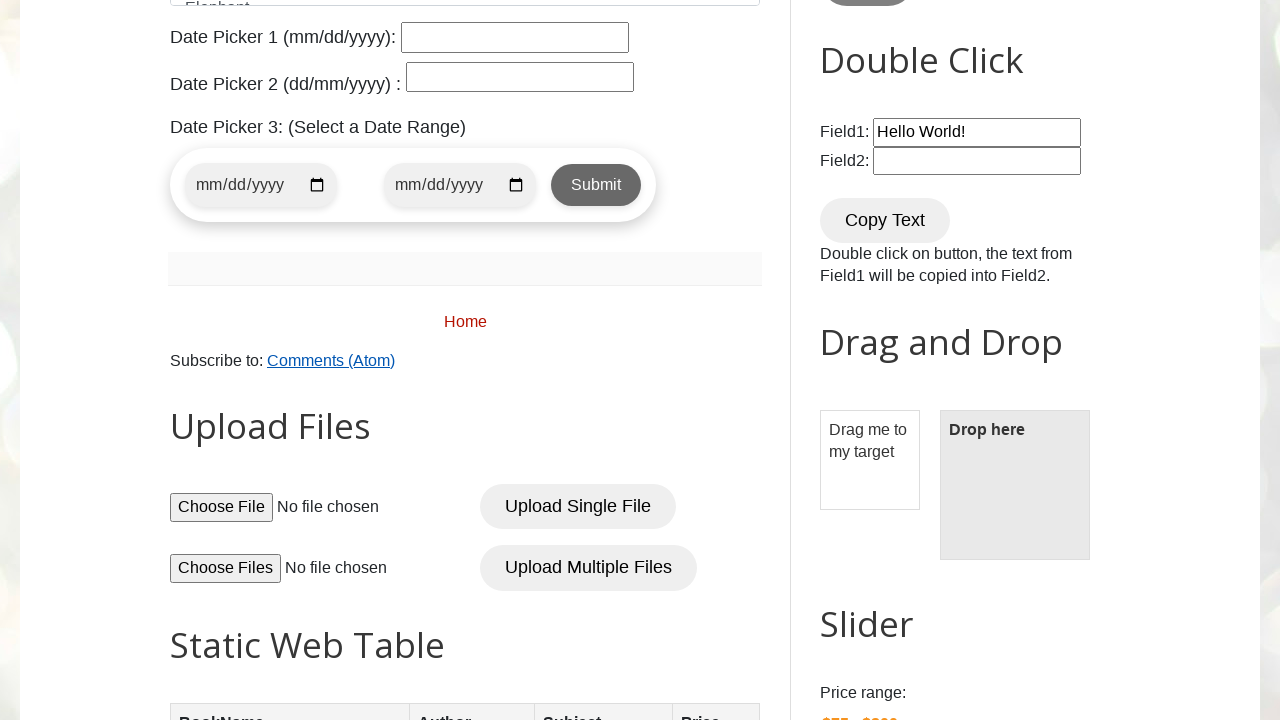

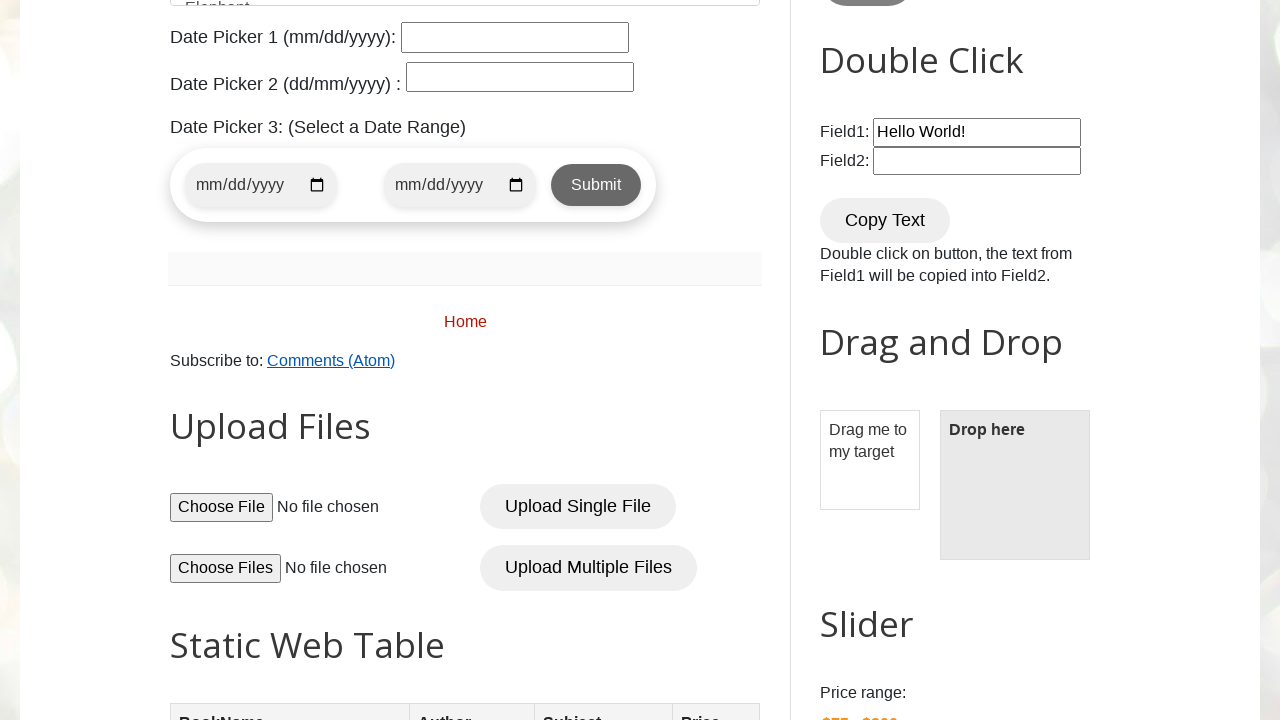